Tests adding todo items to the list by filling the input and pressing Enter, verifying items are added correctly

Starting URL: https://demo.playwright.dev/todomvc

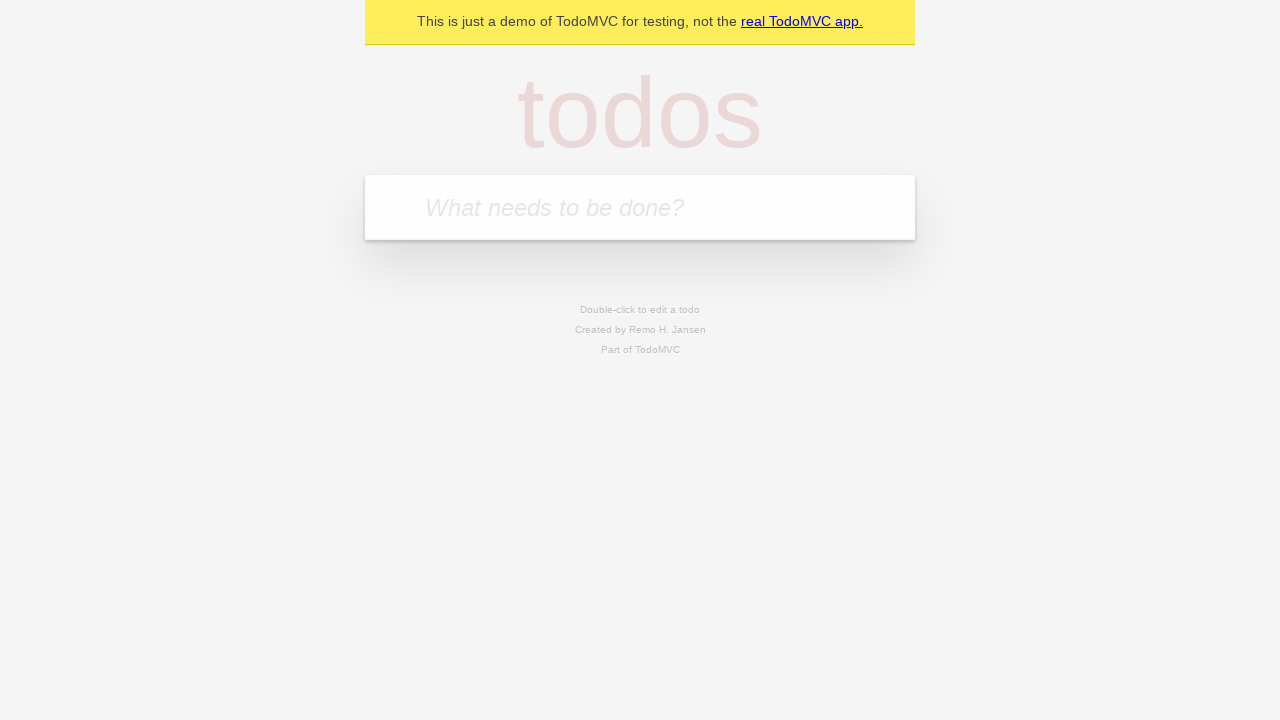

Filled todo input with 'buy some cheese' on internal:attr=[placeholder="What needs to be done?"i]
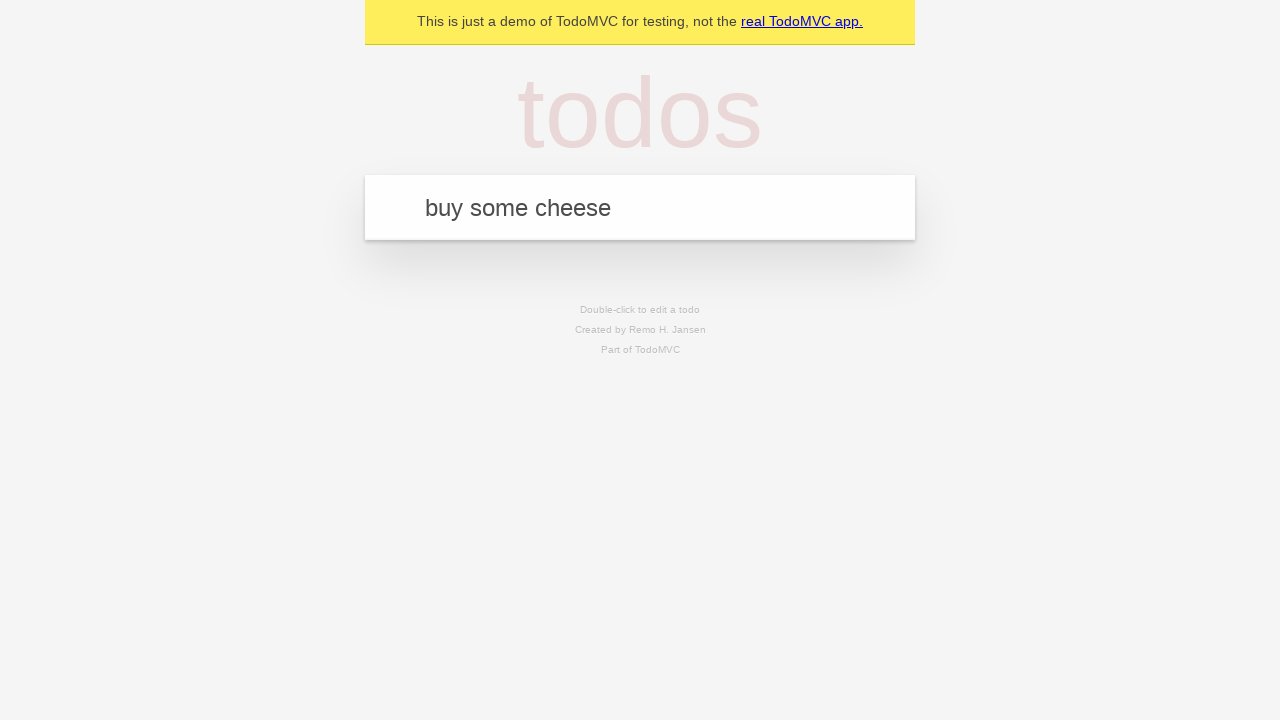

Pressed Enter to add first todo item on internal:attr=[placeholder="What needs to be done?"i]
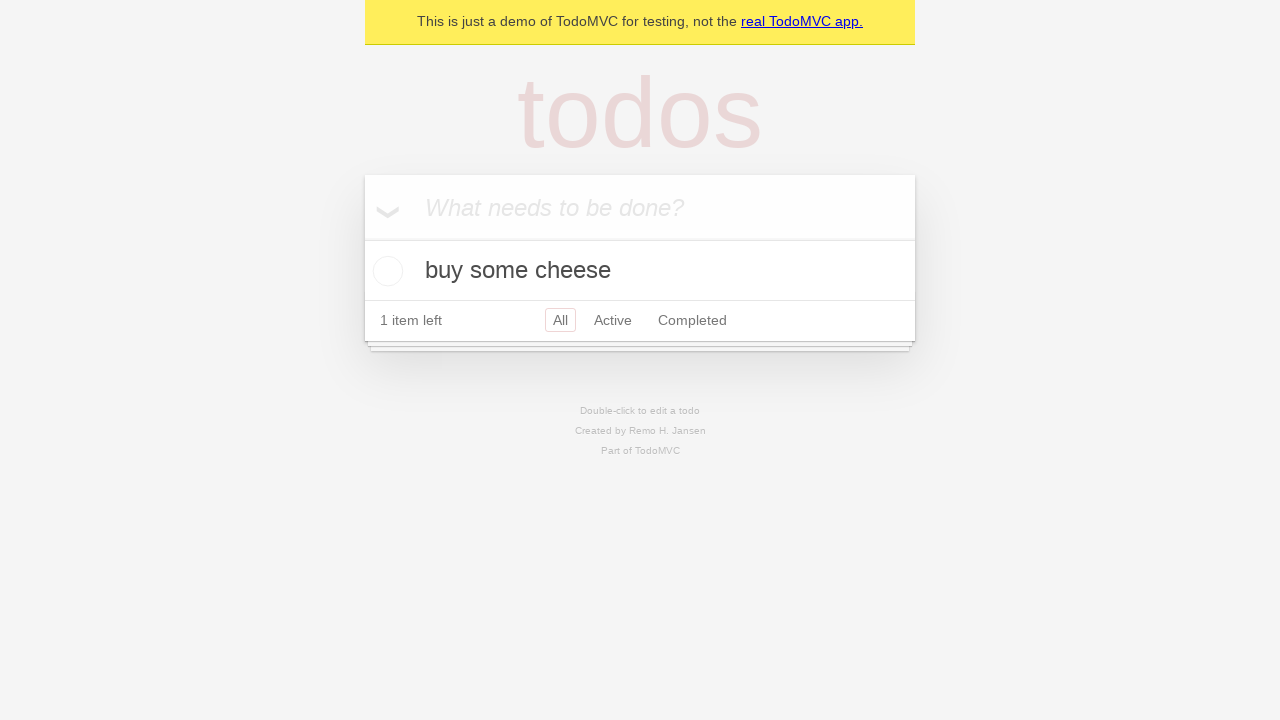

First todo item appeared in the list
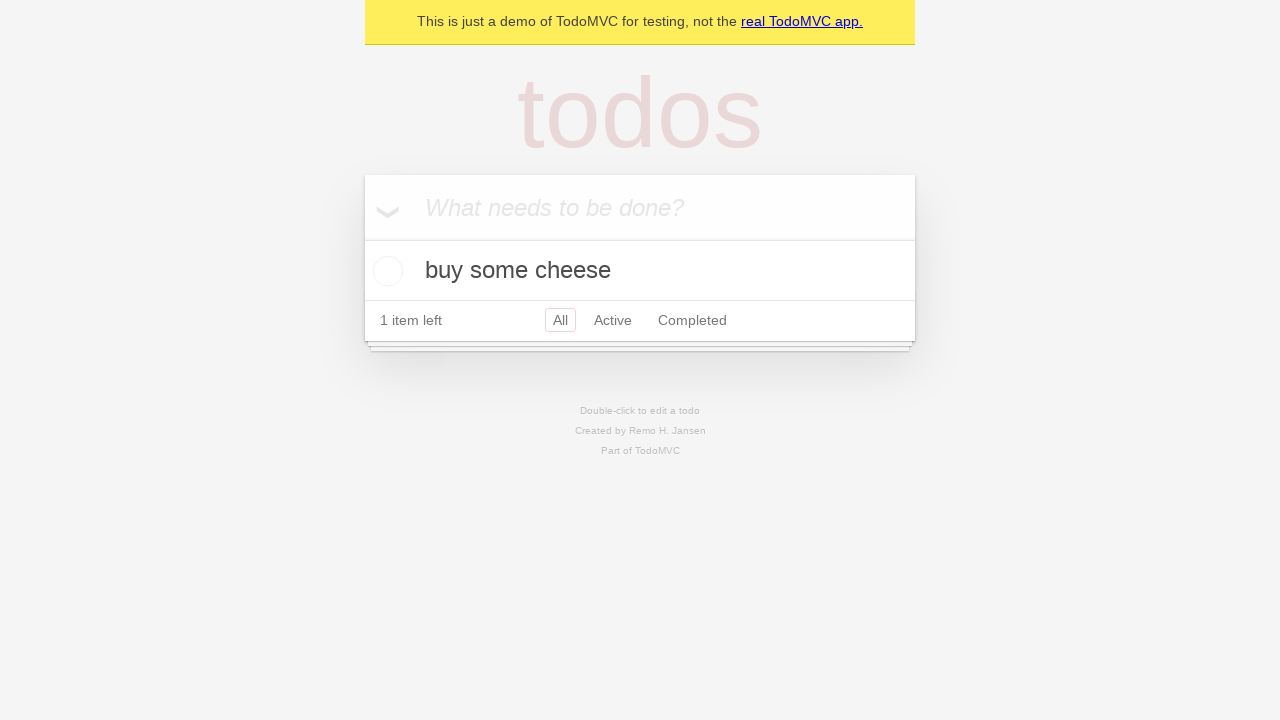

Filled todo input with 'feed the cat' on internal:attr=[placeholder="What needs to be done?"i]
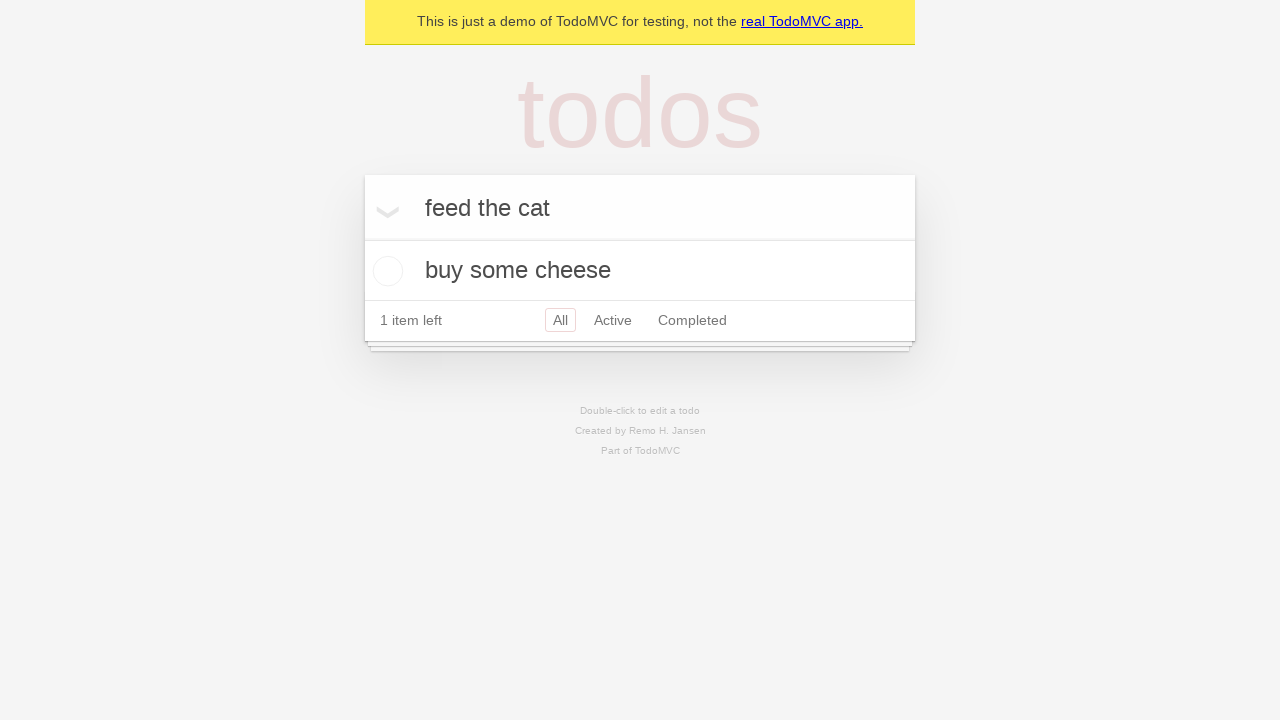

Pressed Enter to add second todo item on internal:attr=[placeholder="What needs to be done?"i]
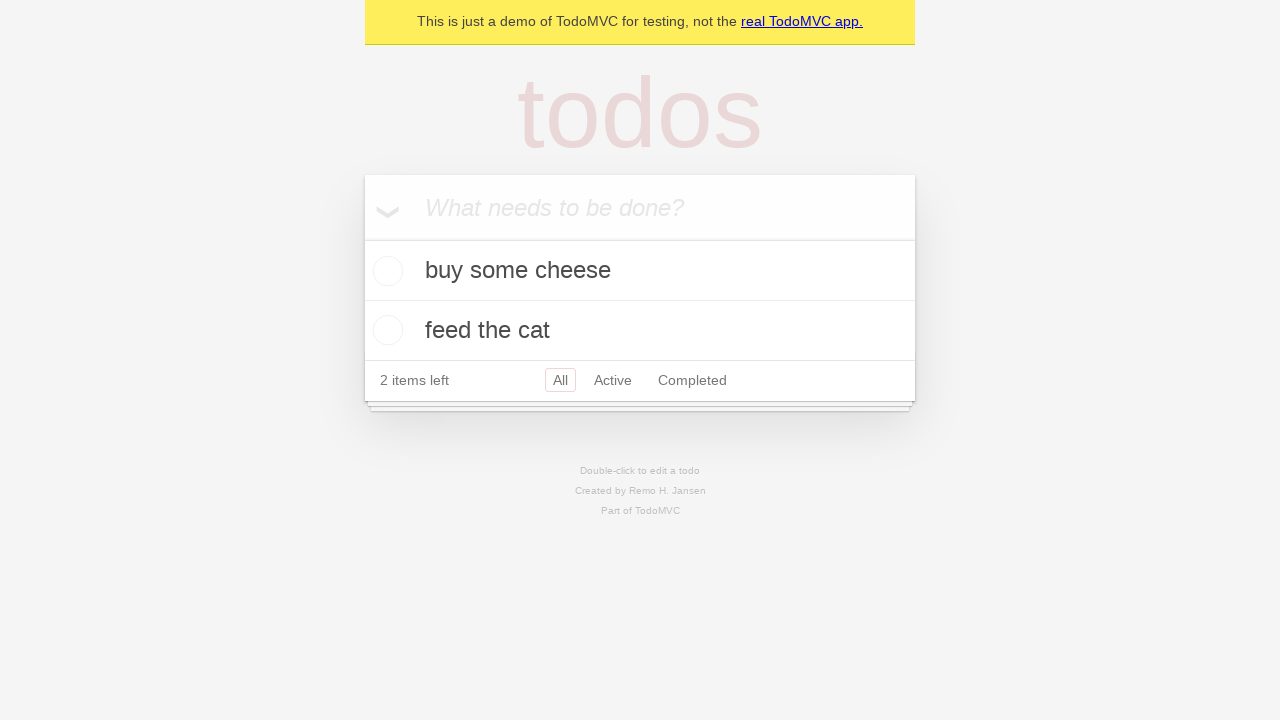

Second todo item appeared in the list
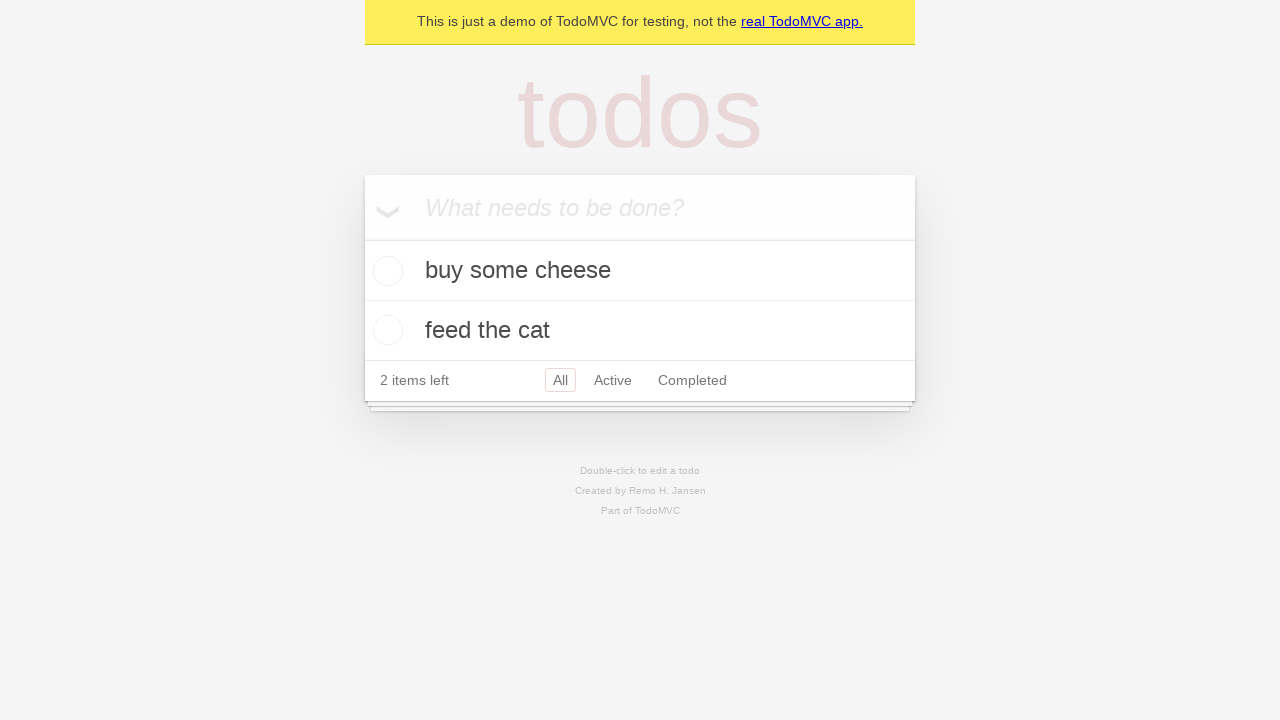

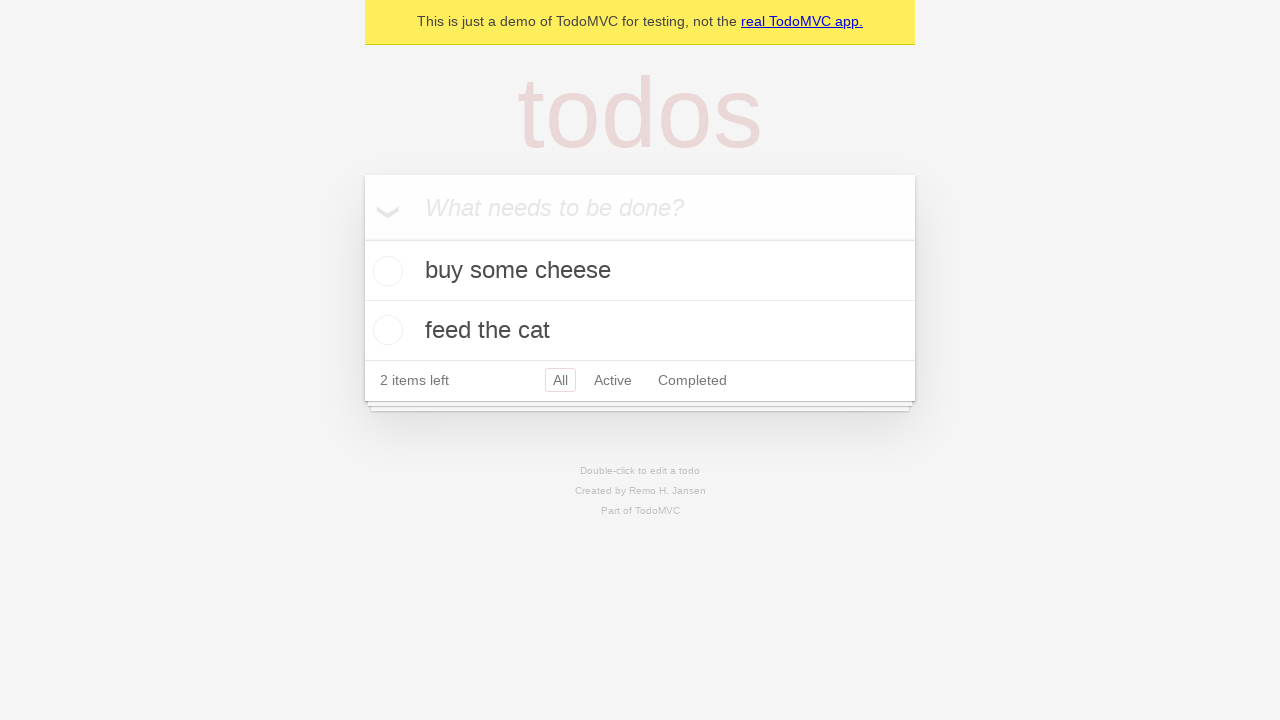